Tests working with multiple browser windows by clicking a link that opens a new window, then switching between windows and verifying their titles and URLs.

Starting URL: https://the-internet.herokuapp.com/windows

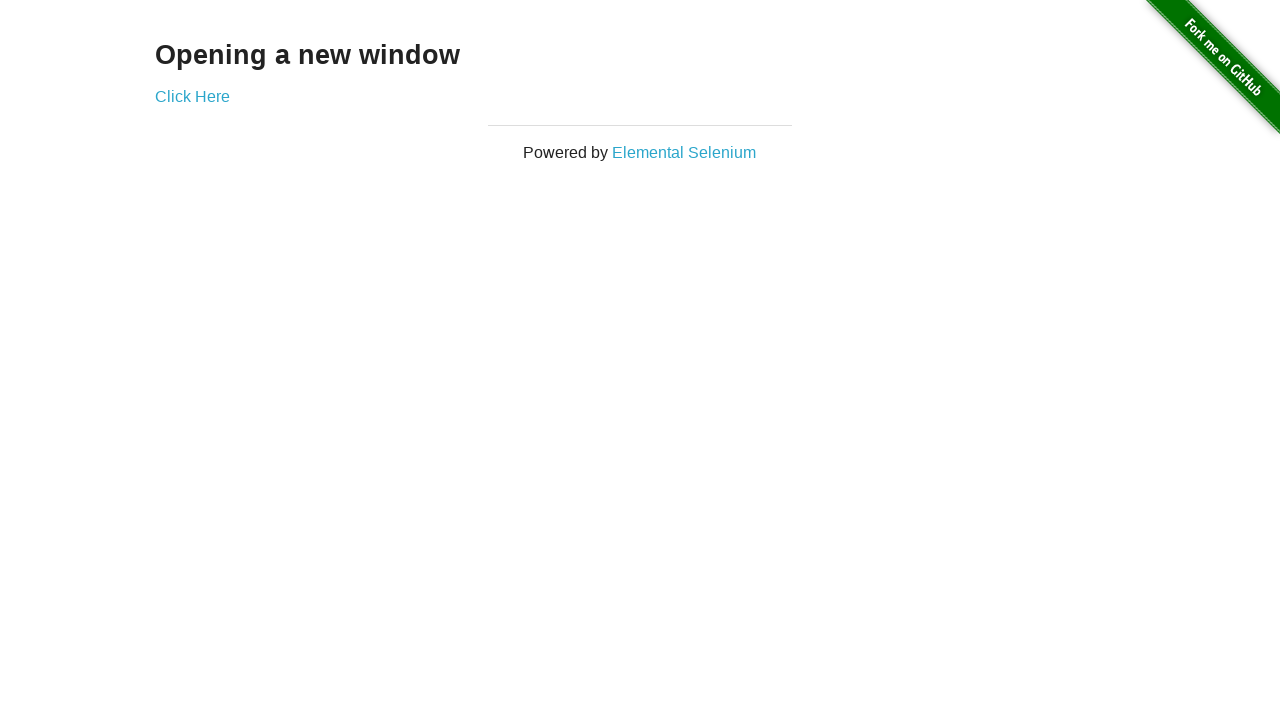

Verified initial state: one window/tab open
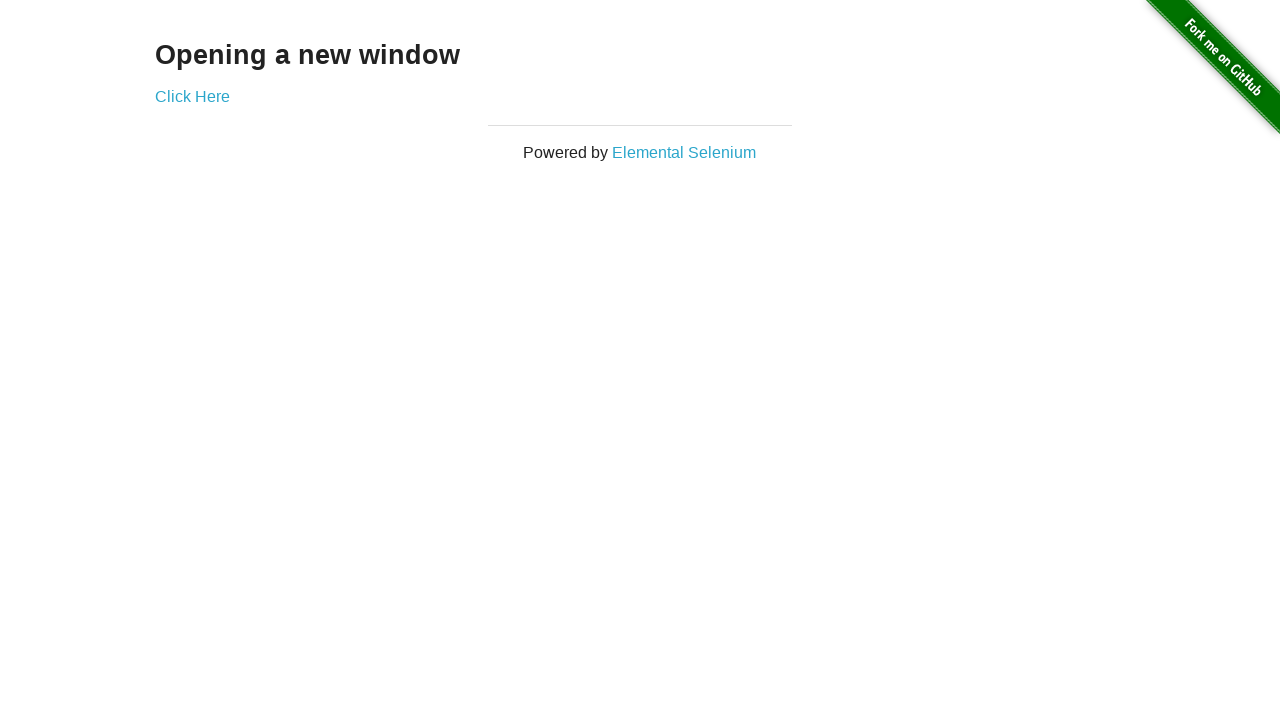

Clicked 'Click Here' link to open new window at (192, 96) on .example a
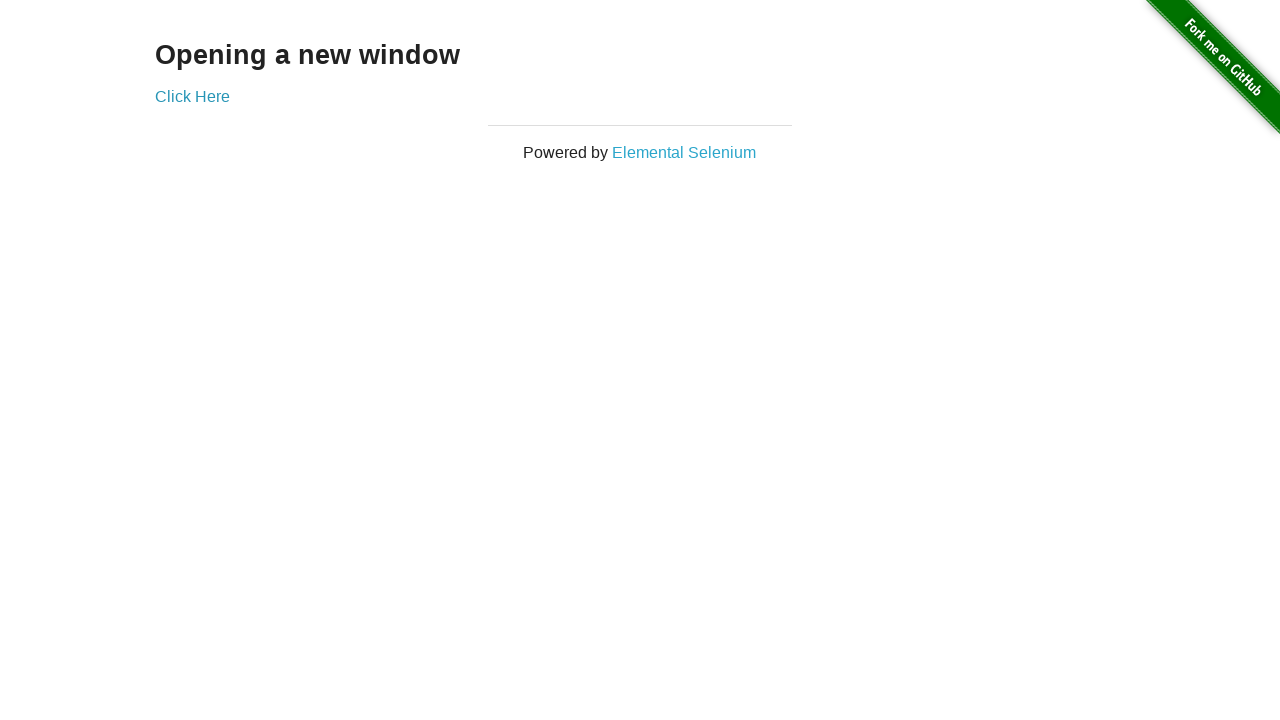

Captured new page object
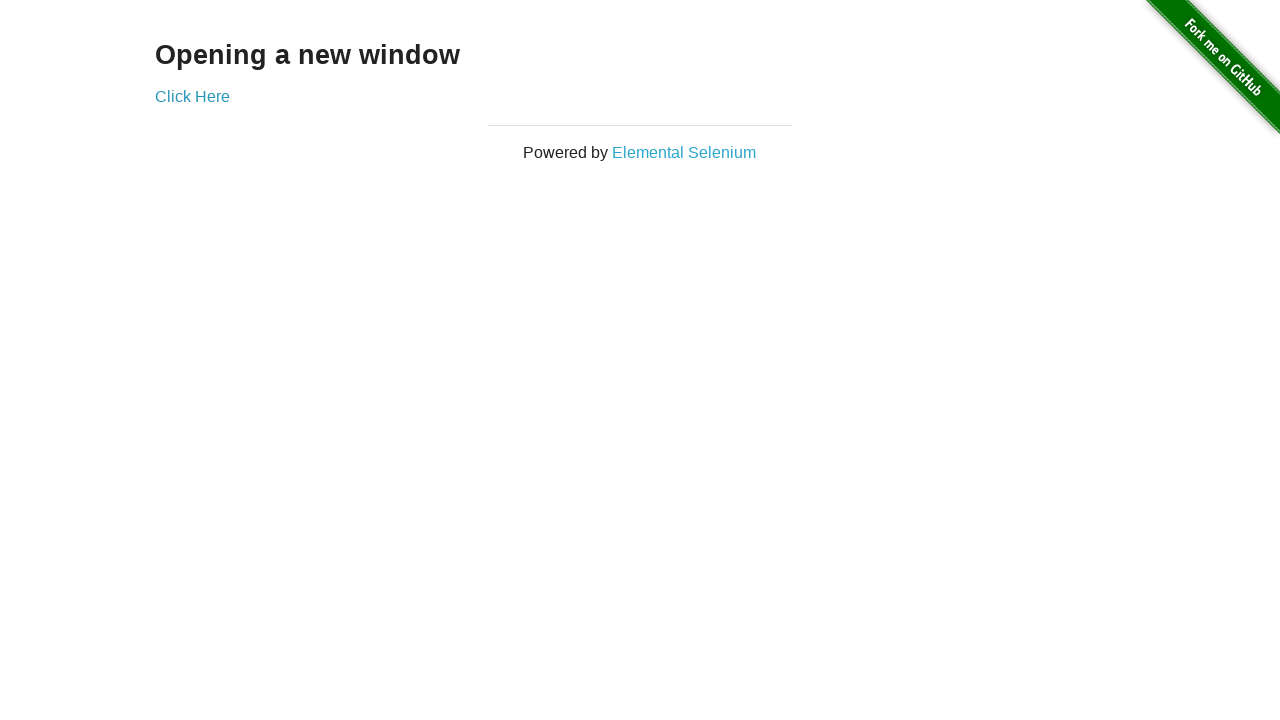

New page loaded successfully
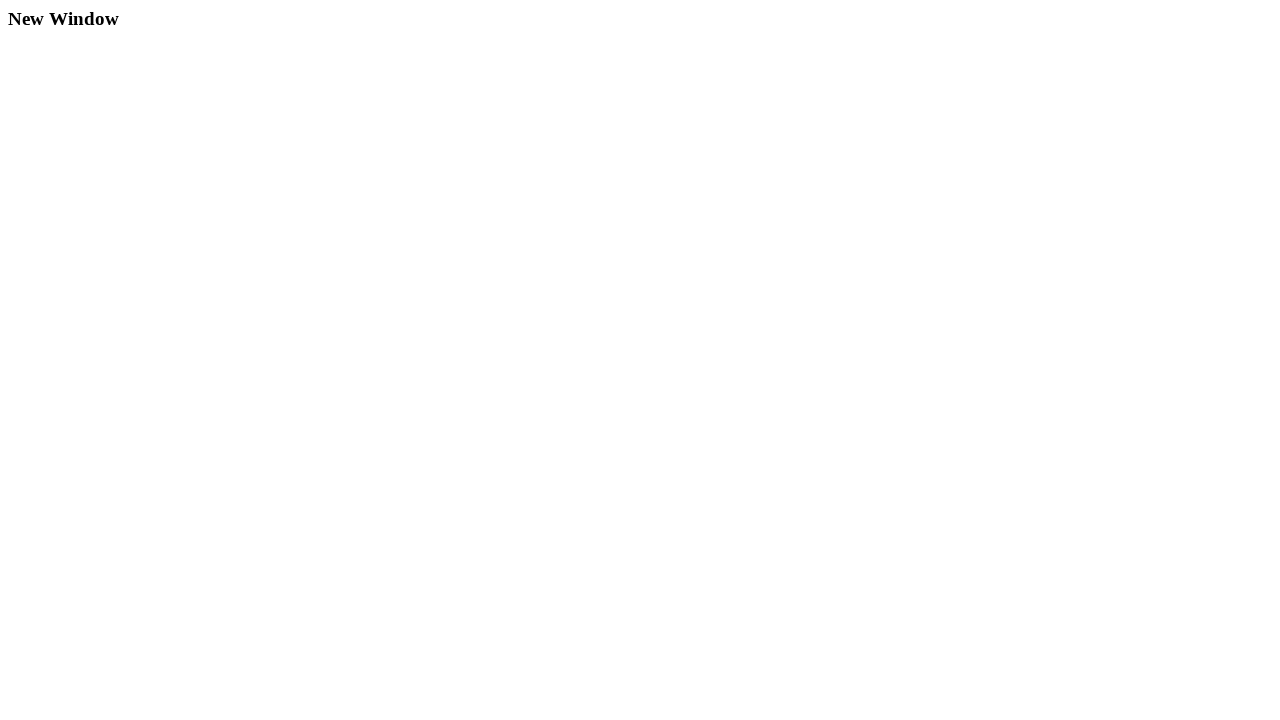

Verified two windows/tabs are now open
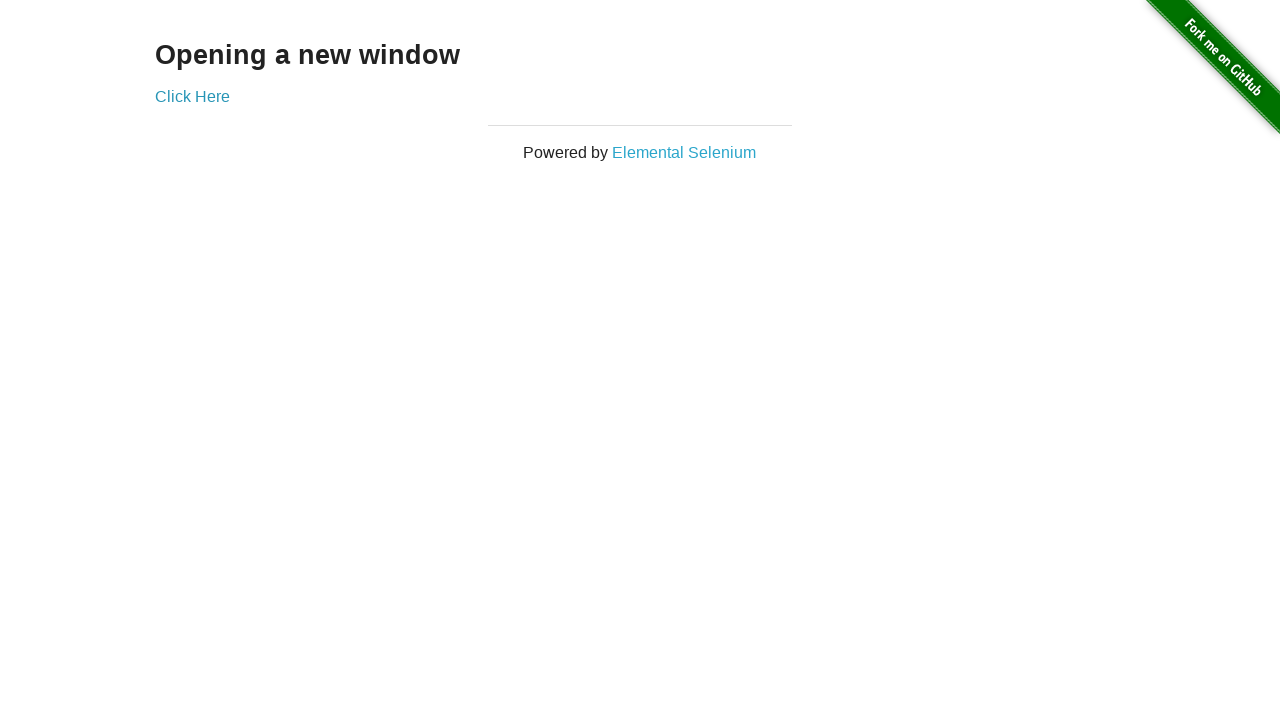

Verified original page title is 'The Internet'
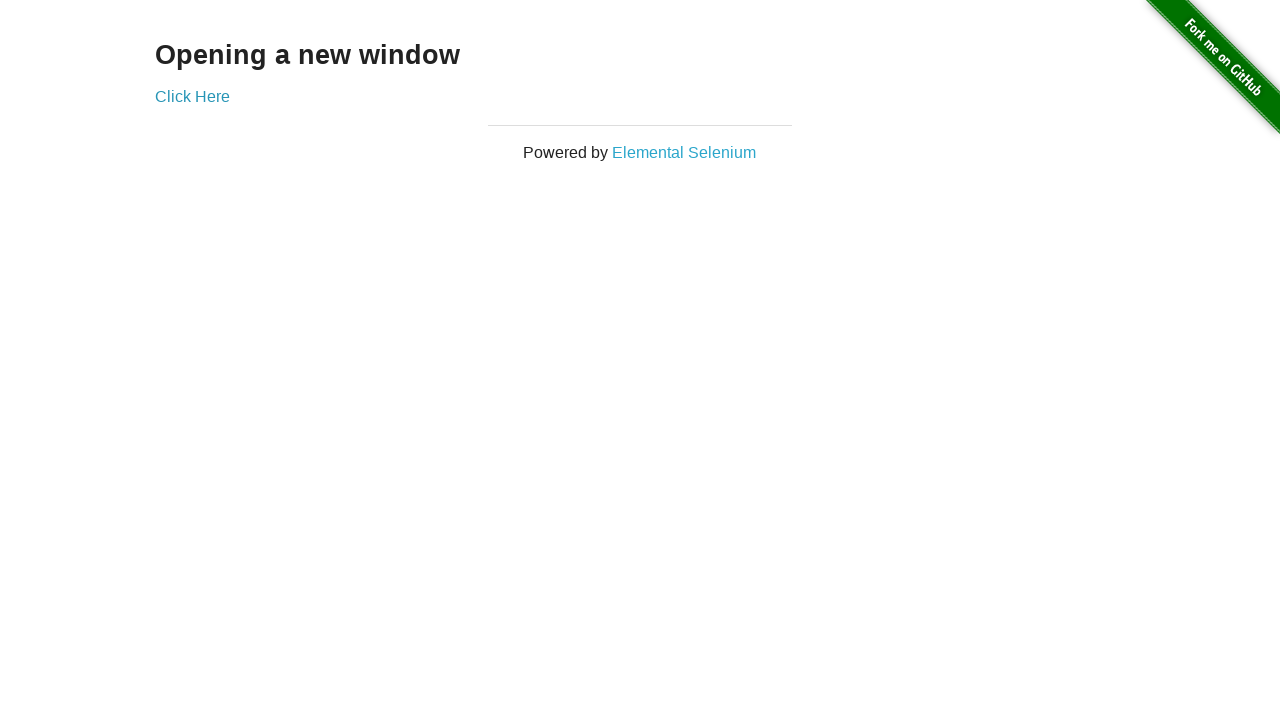

Verified original page URL is 'https://the-internet.herokuapp.com/windows'
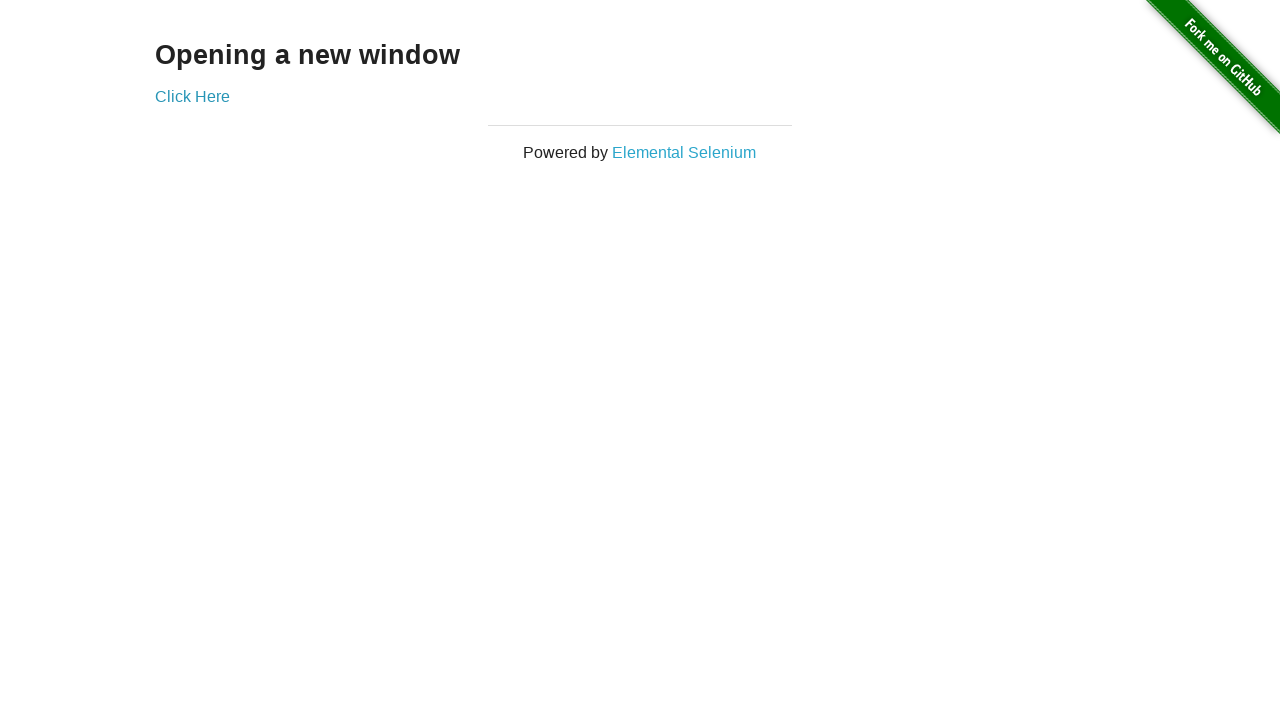

Verified new window title is 'New Window'
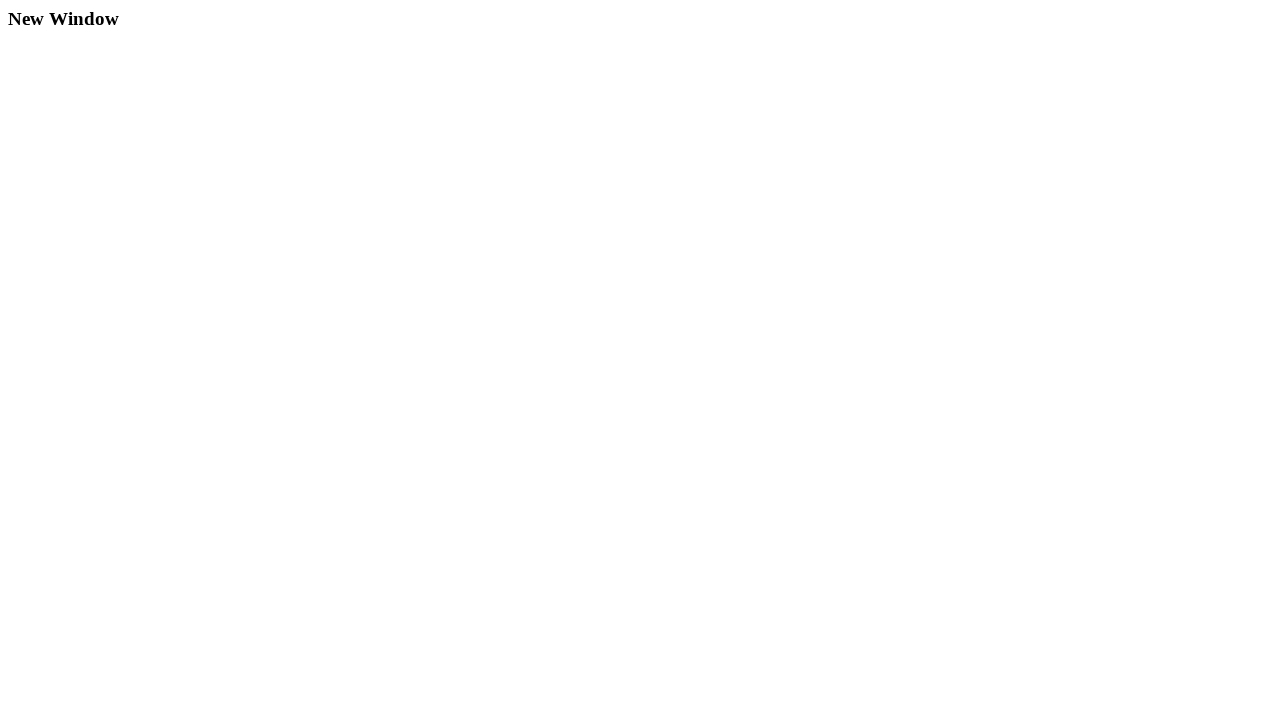

Verified new window URL is 'https://the-internet.herokuapp.com/windows/new'
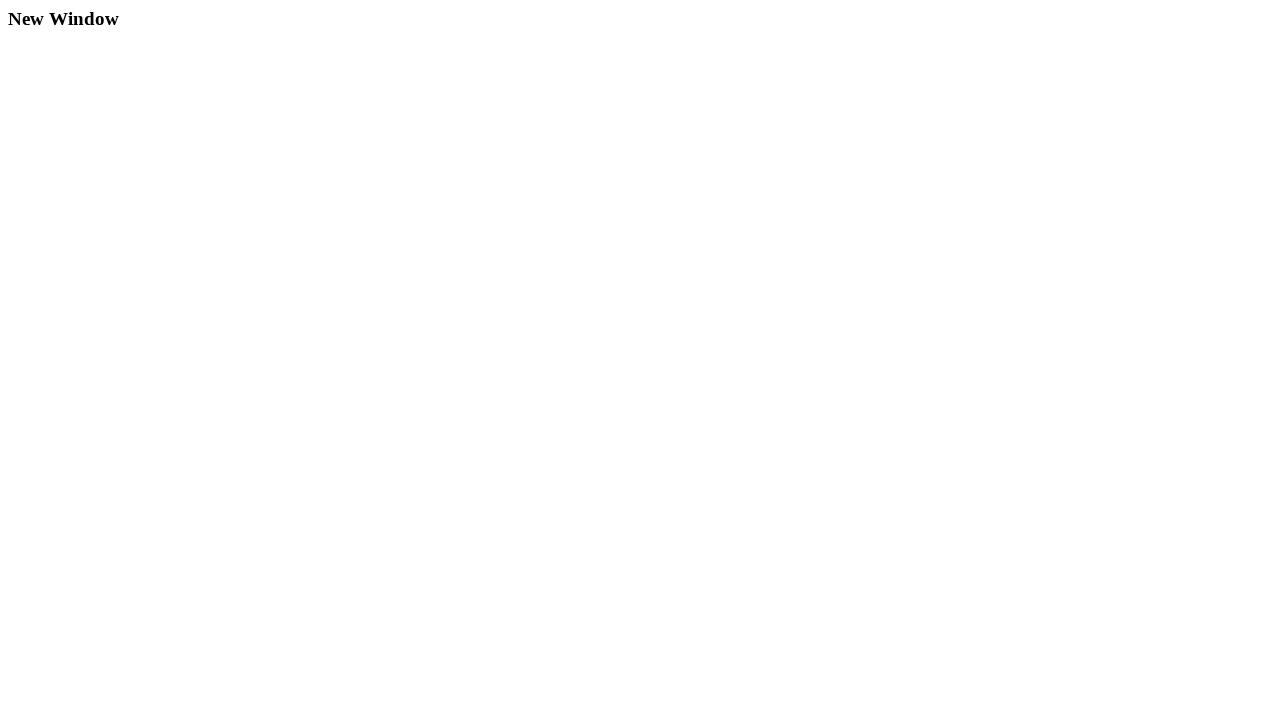

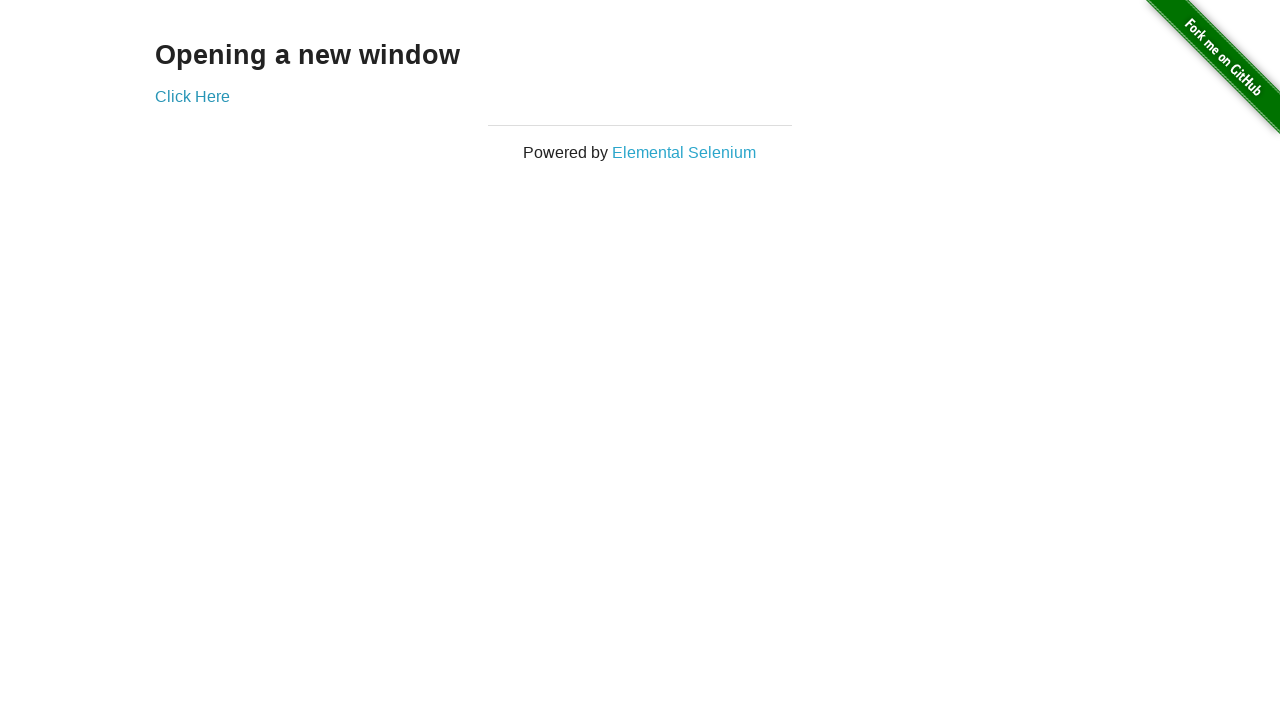